Navigates to a YouTube channel page and repeatedly refreshes the page to simulate view generation

Starting URL: https://www.youtube.com/channel/UCQo341lE6vuqYIIzHX3F6eg

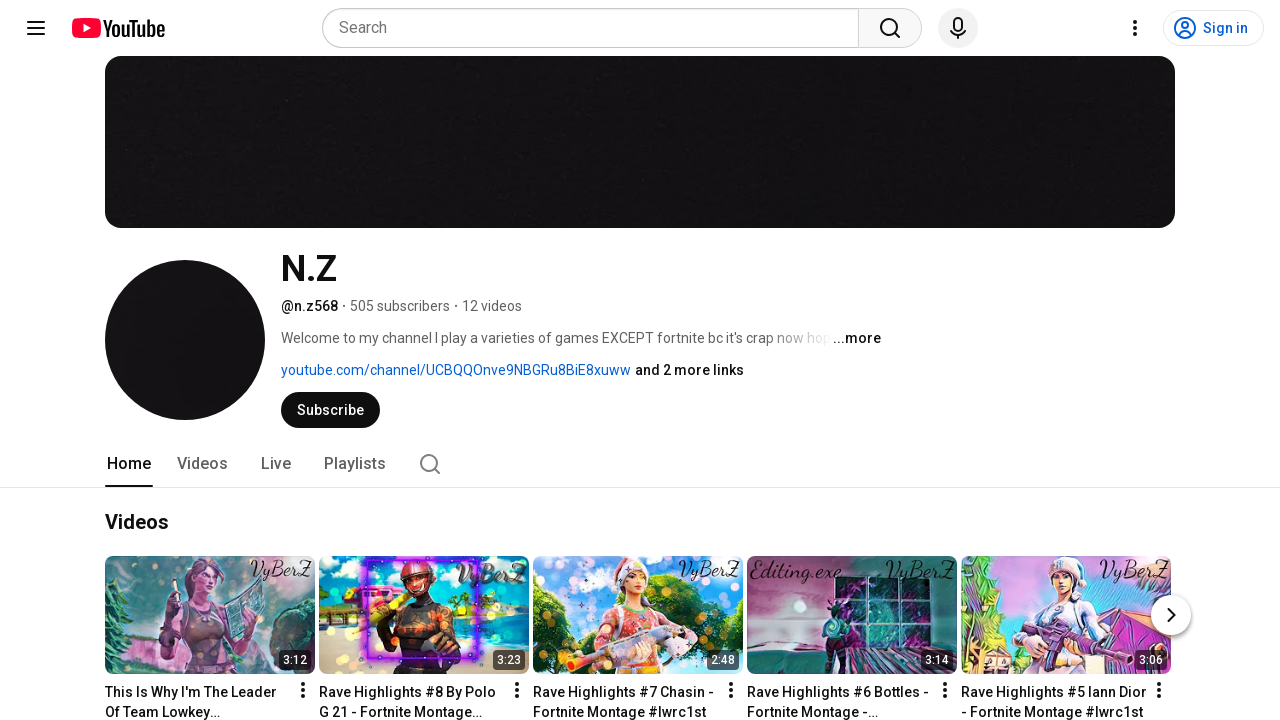

Navigated to YouTube channel page
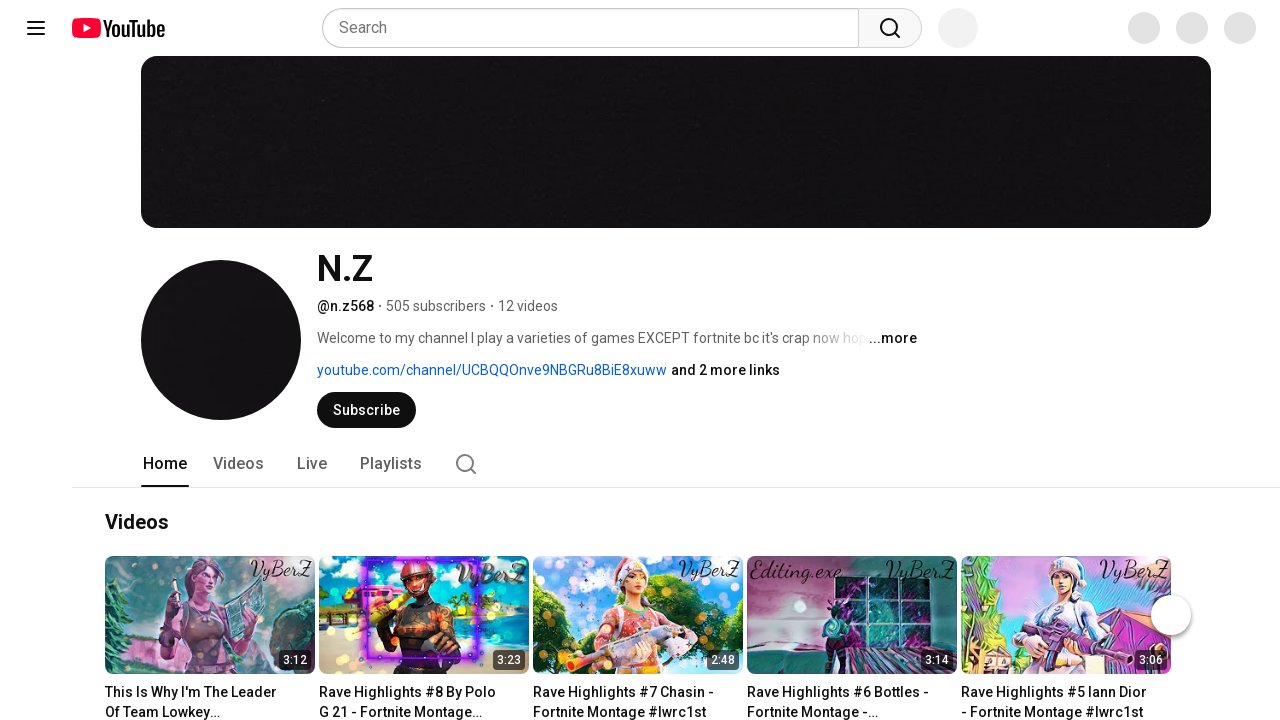

Waited 2 seconds before refresh
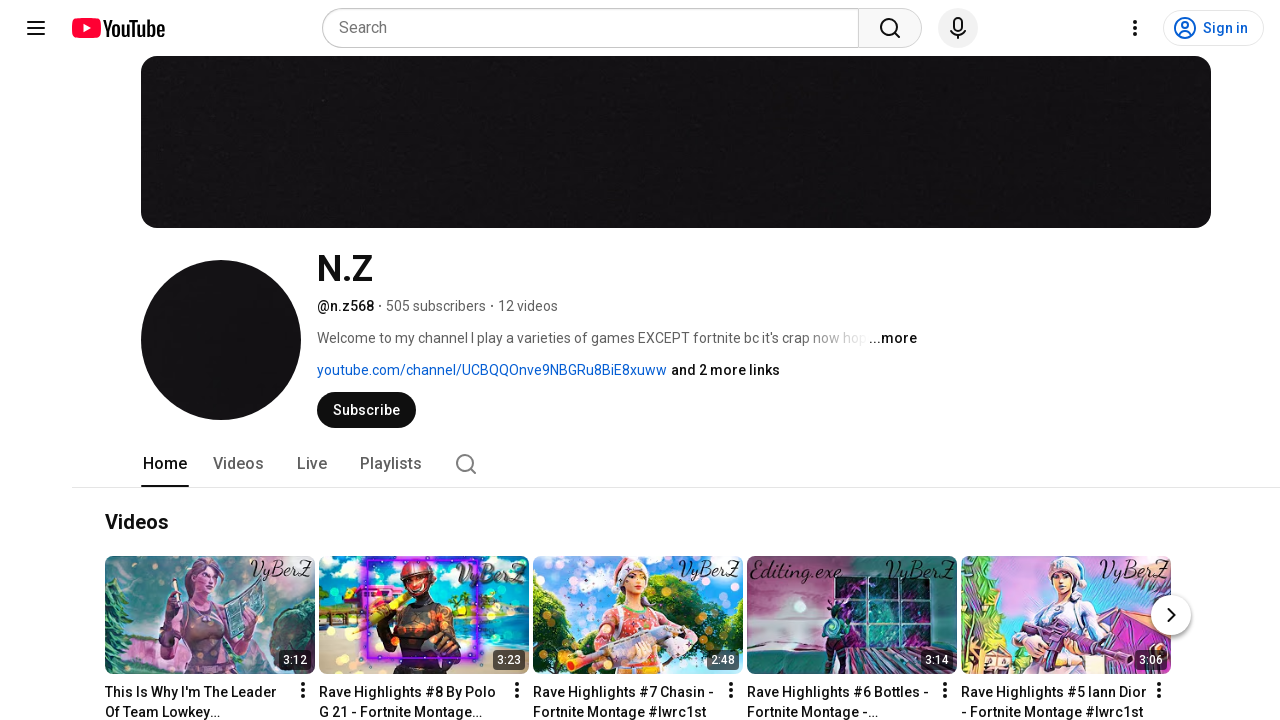

Refreshed page (iteration 1)
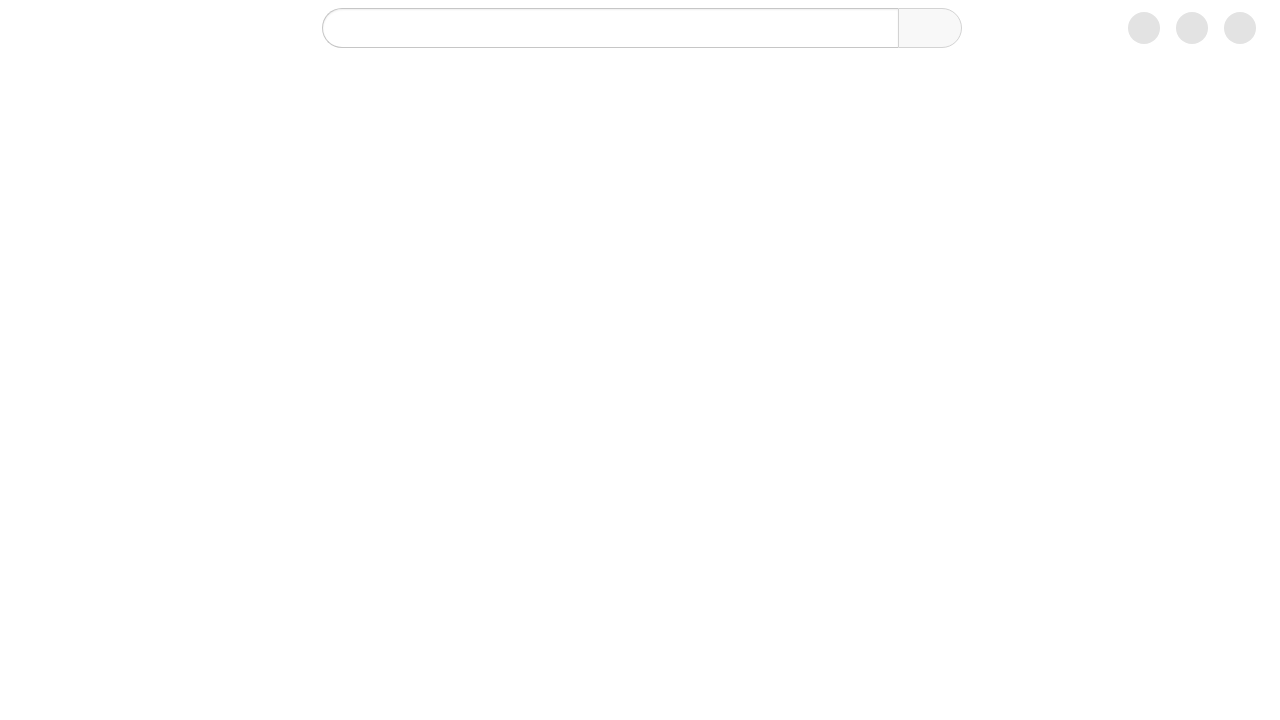

Waited 2 seconds before refresh
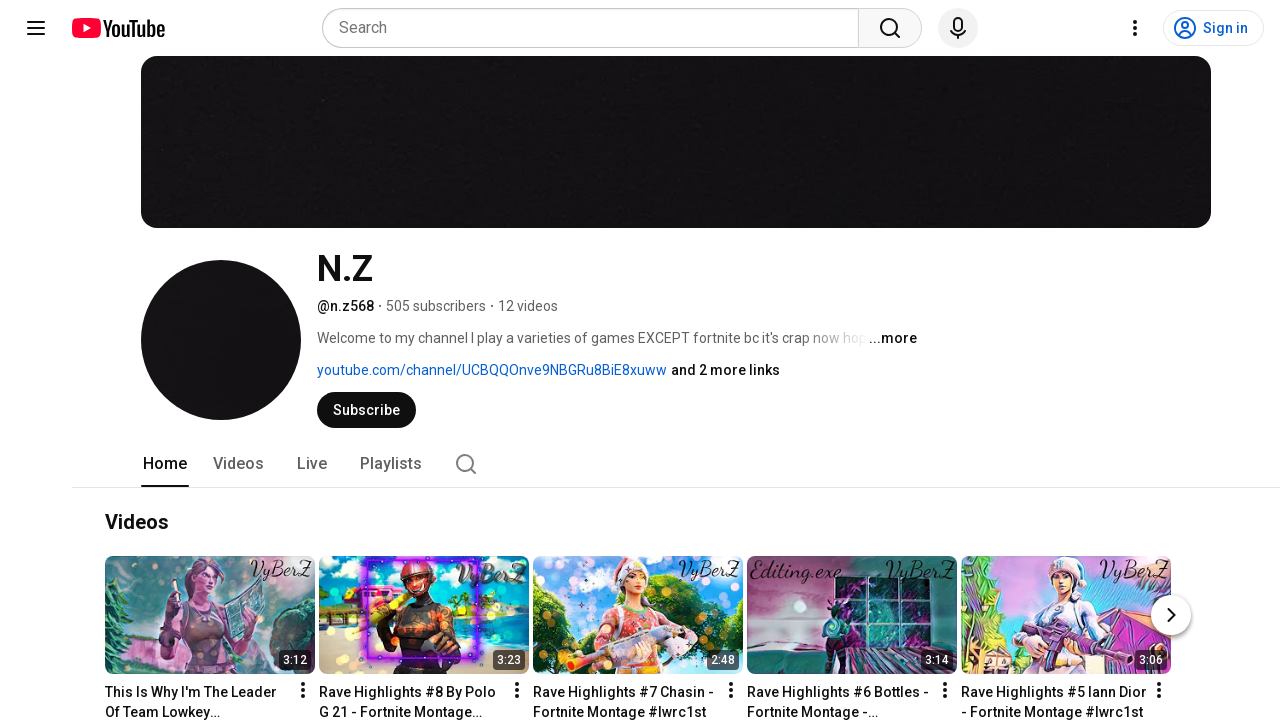

Refreshed page (iteration 2)
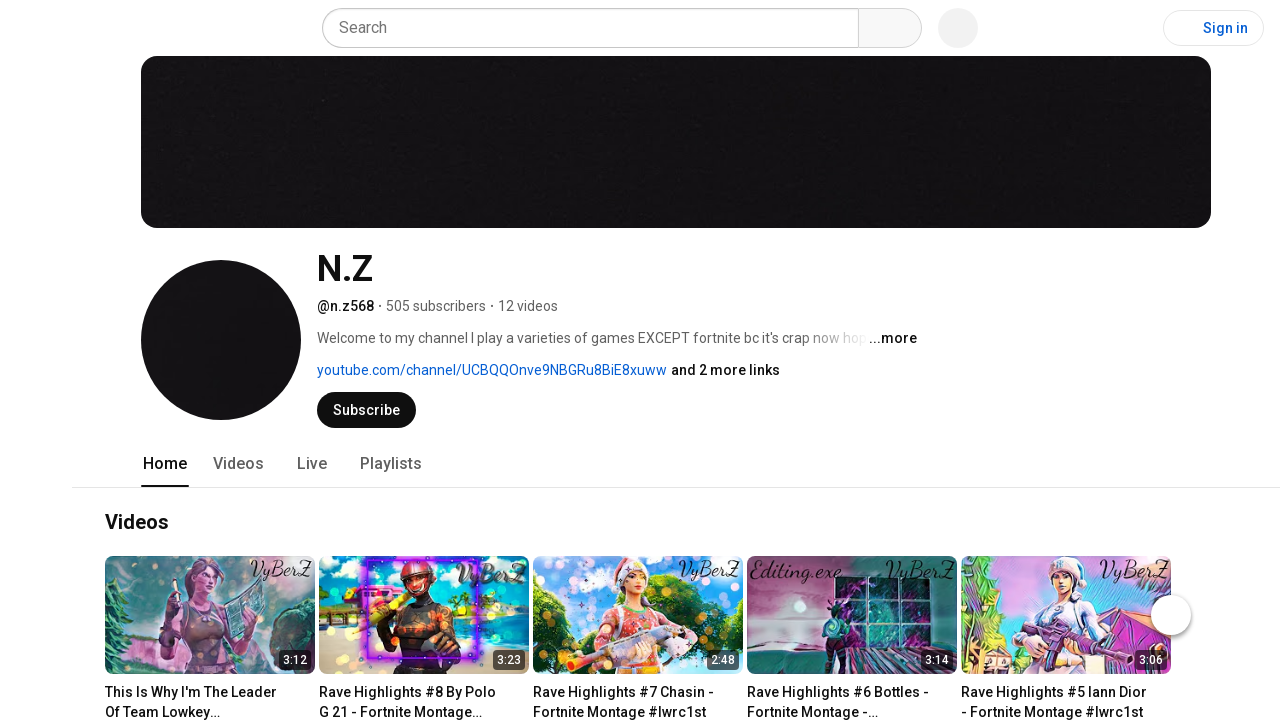

Waited 2 seconds before refresh
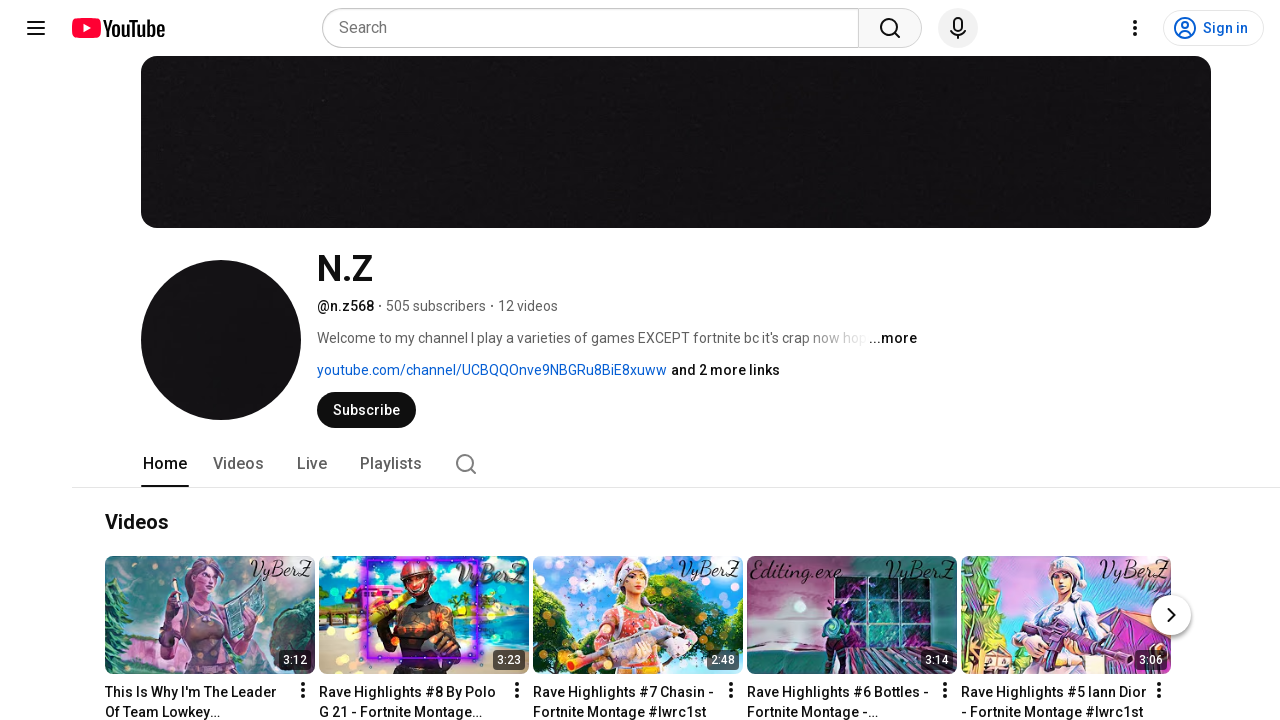

Refreshed page (iteration 3)
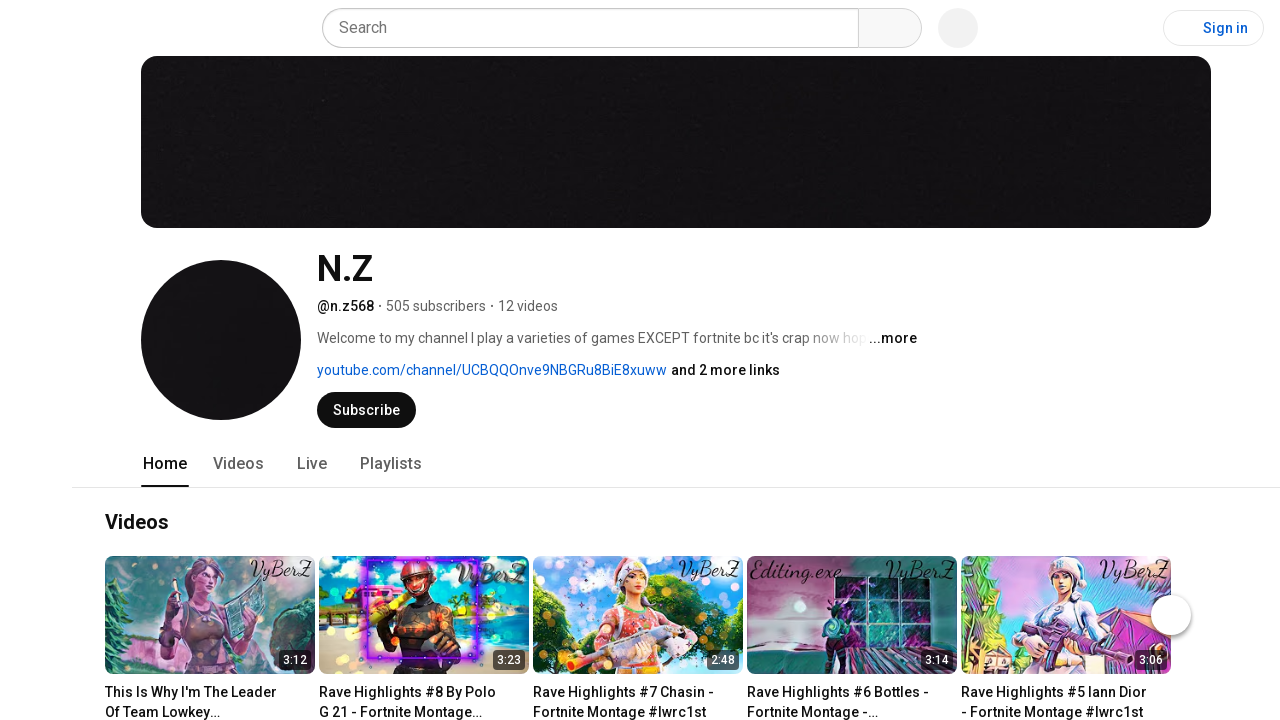

Waited 2 seconds before refresh
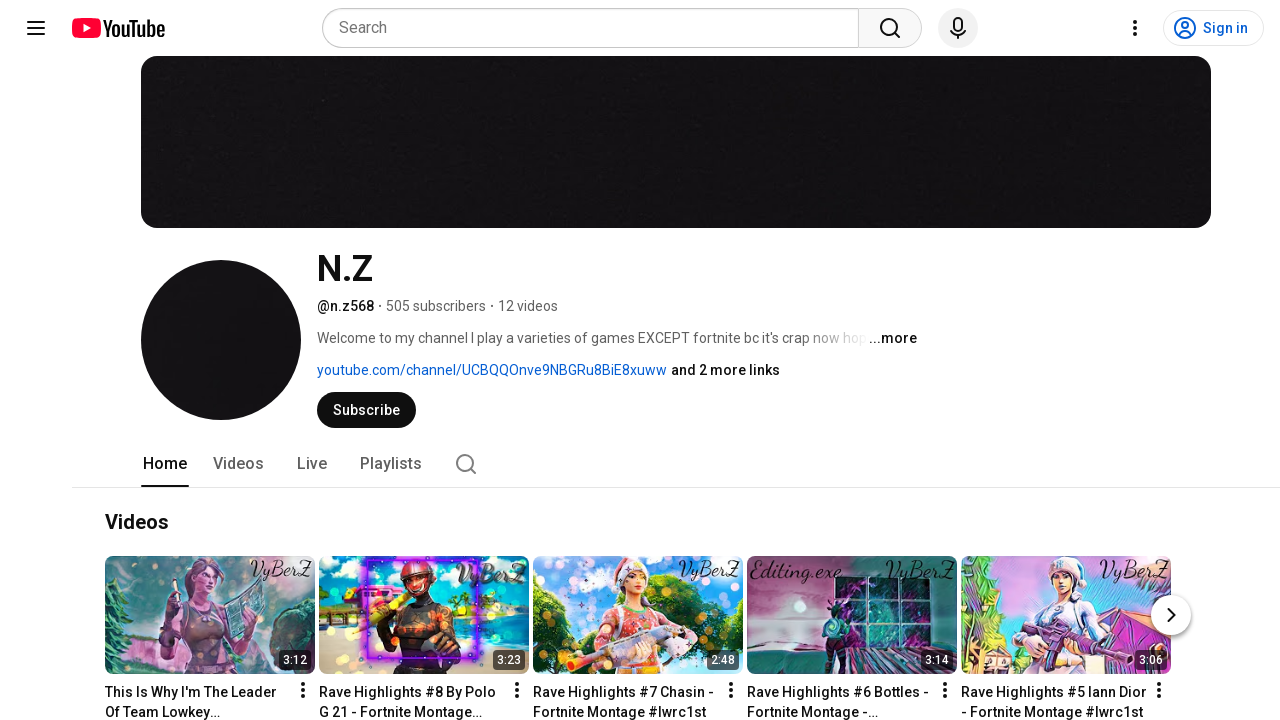

Refreshed page (iteration 4)
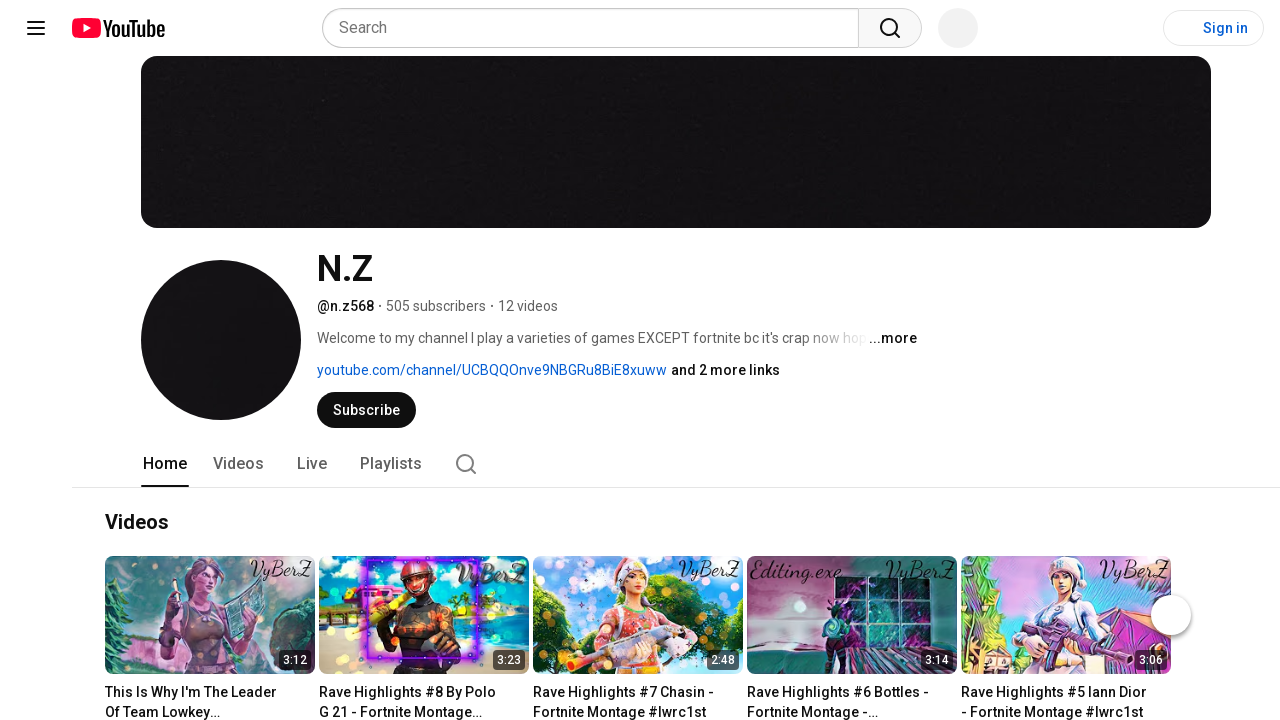

Waited 2 seconds before refresh
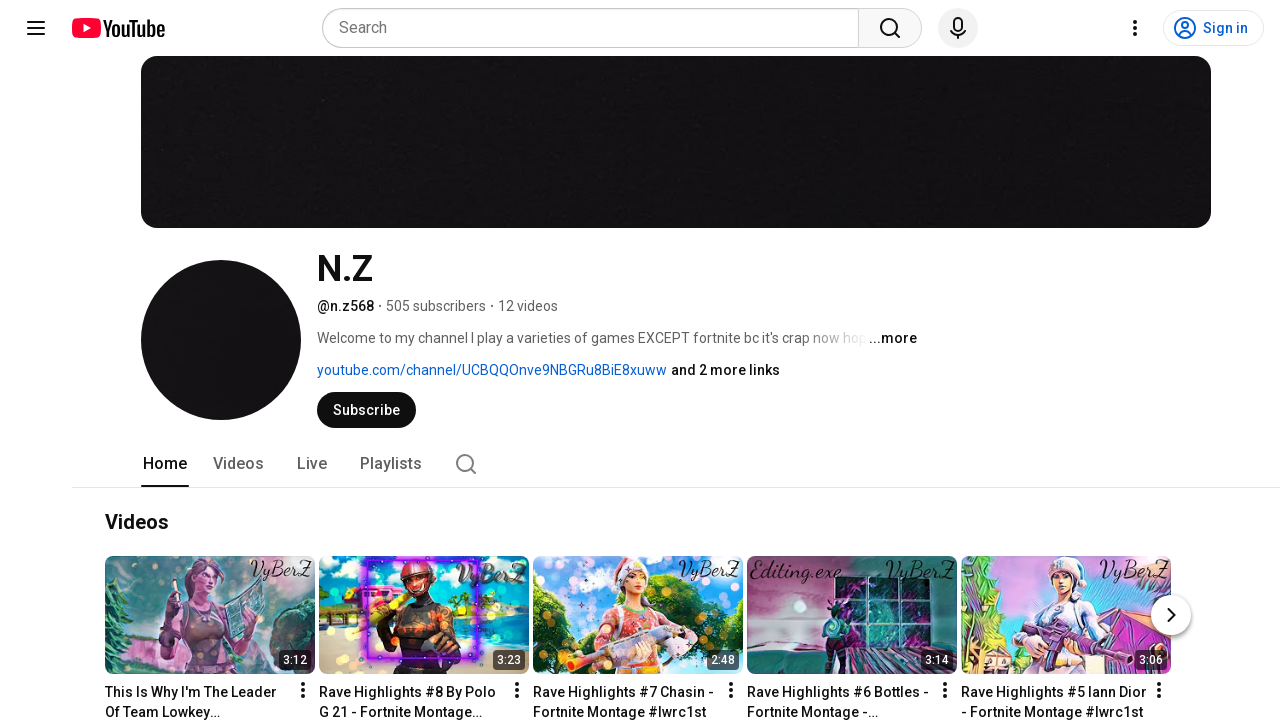

Refreshed page (iteration 5)
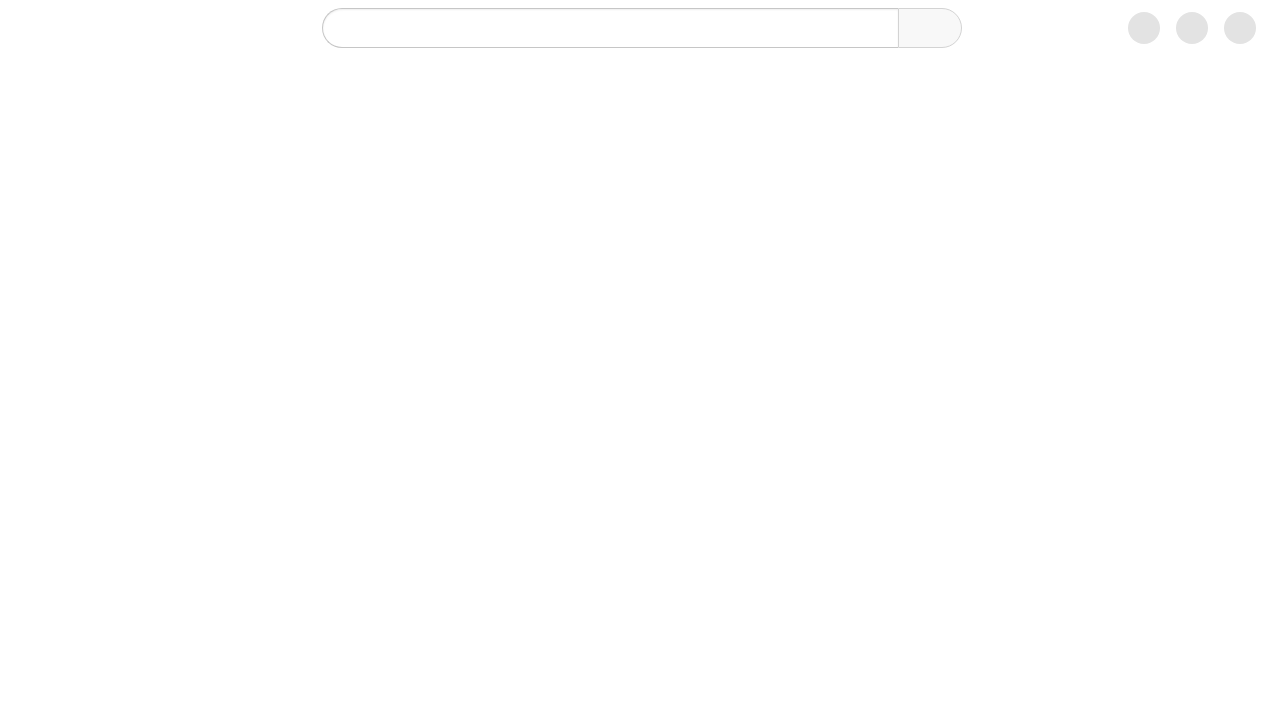

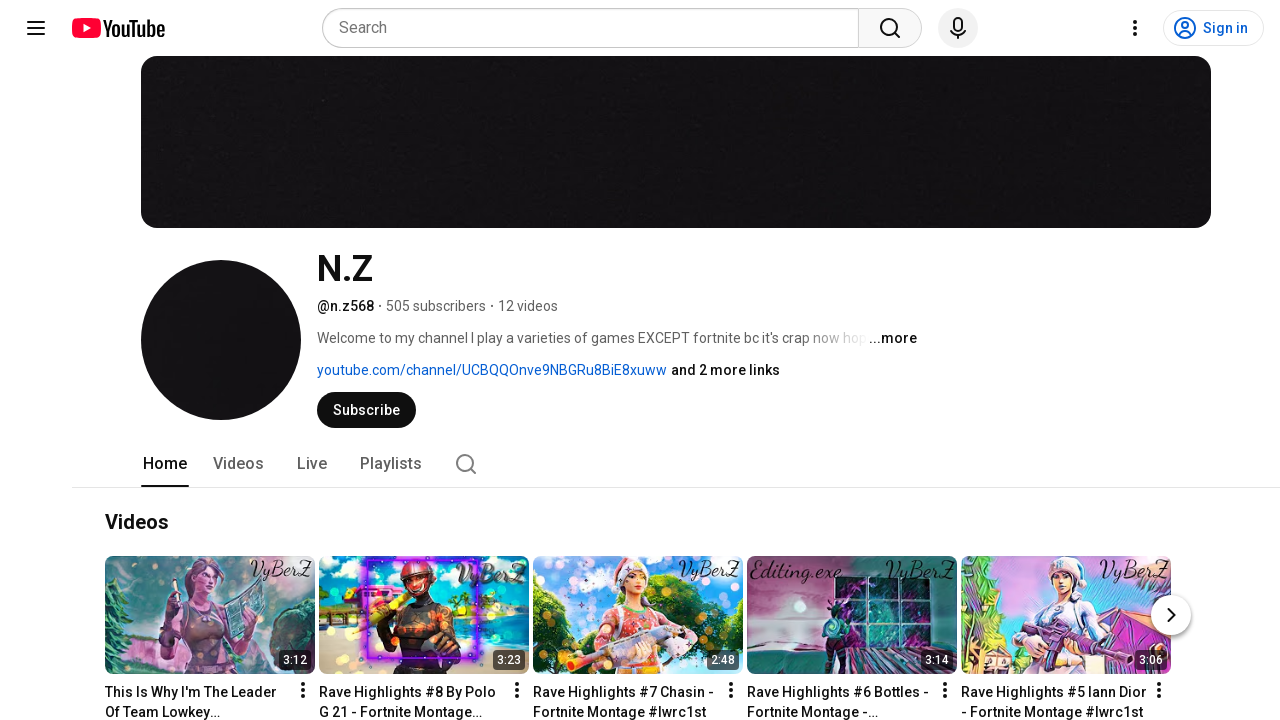